Tests that edits are cancelled when pressing Escape key

Starting URL: https://demo.playwright.dev/todomvc

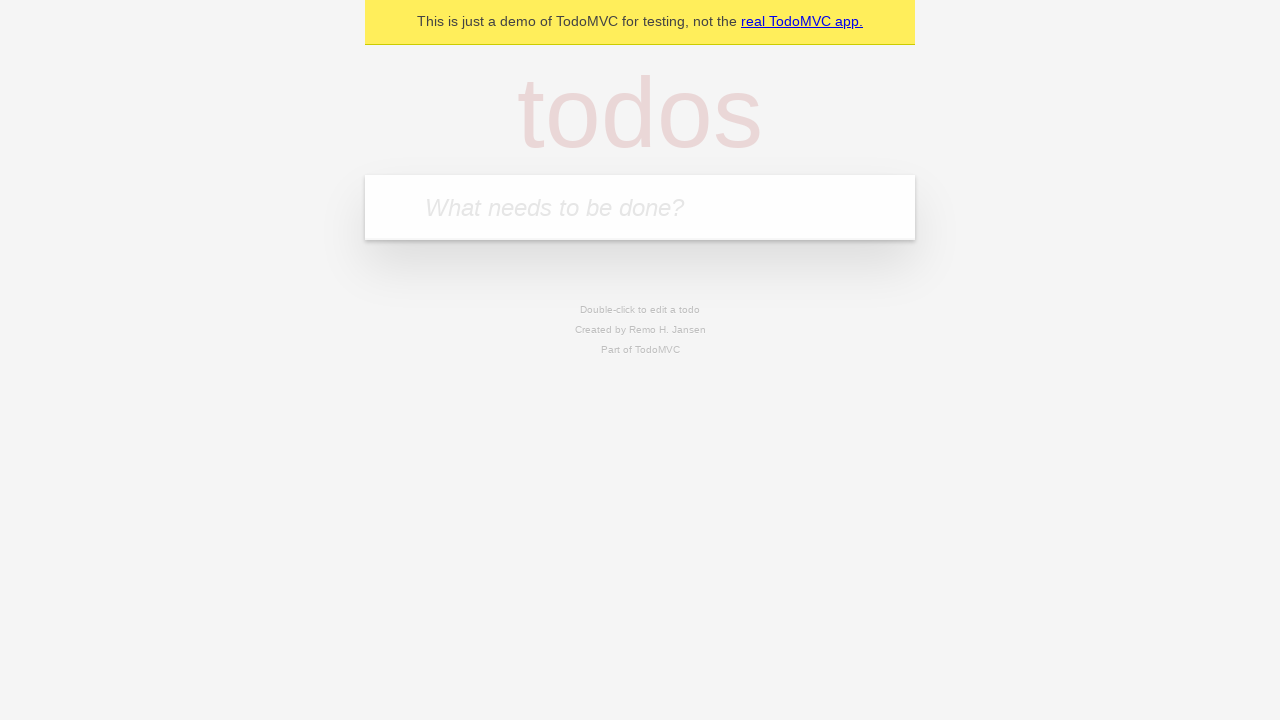

Filled todo input with 'buy some cheese' on internal:attr=[placeholder="What needs to be done?"i]
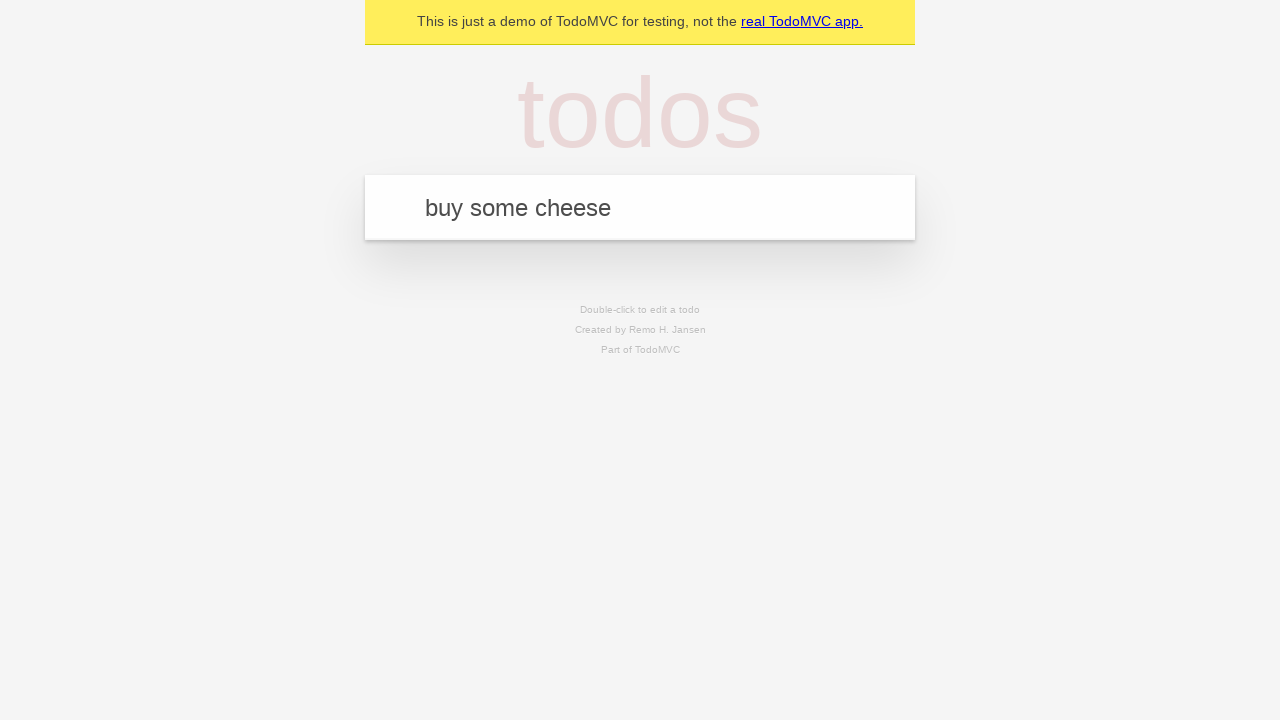

Pressed Enter to create todo 'buy some cheese' on internal:attr=[placeholder="What needs to be done?"i]
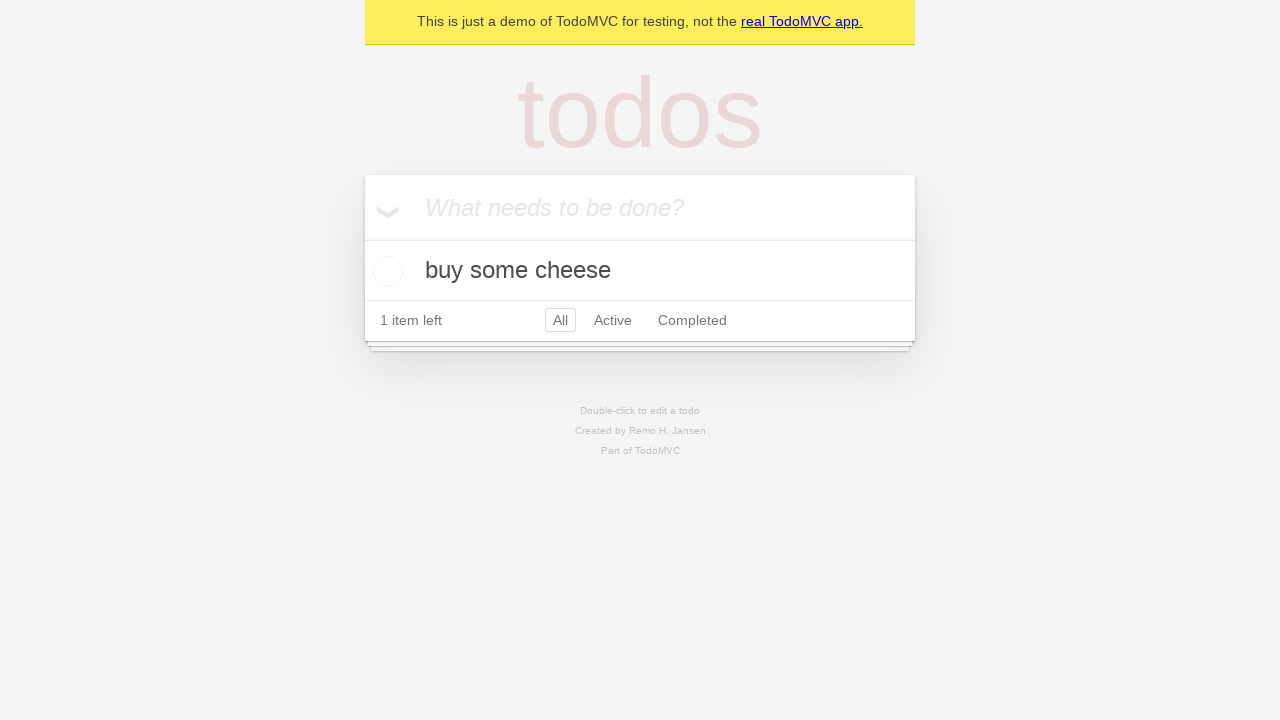

Filled todo input with 'feed the cat' on internal:attr=[placeholder="What needs to be done?"i]
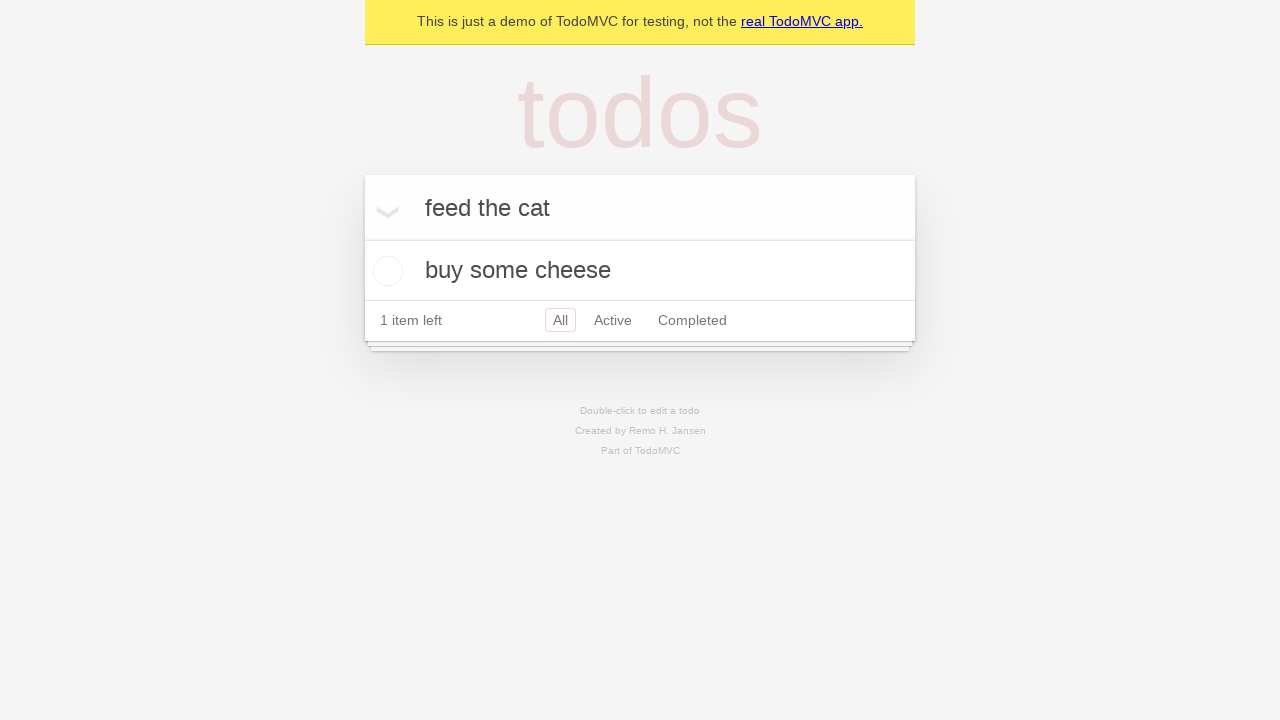

Pressed Enter to create todo 'feed the cat' on internal:attr=[placeholder="What needs to be done?"i]
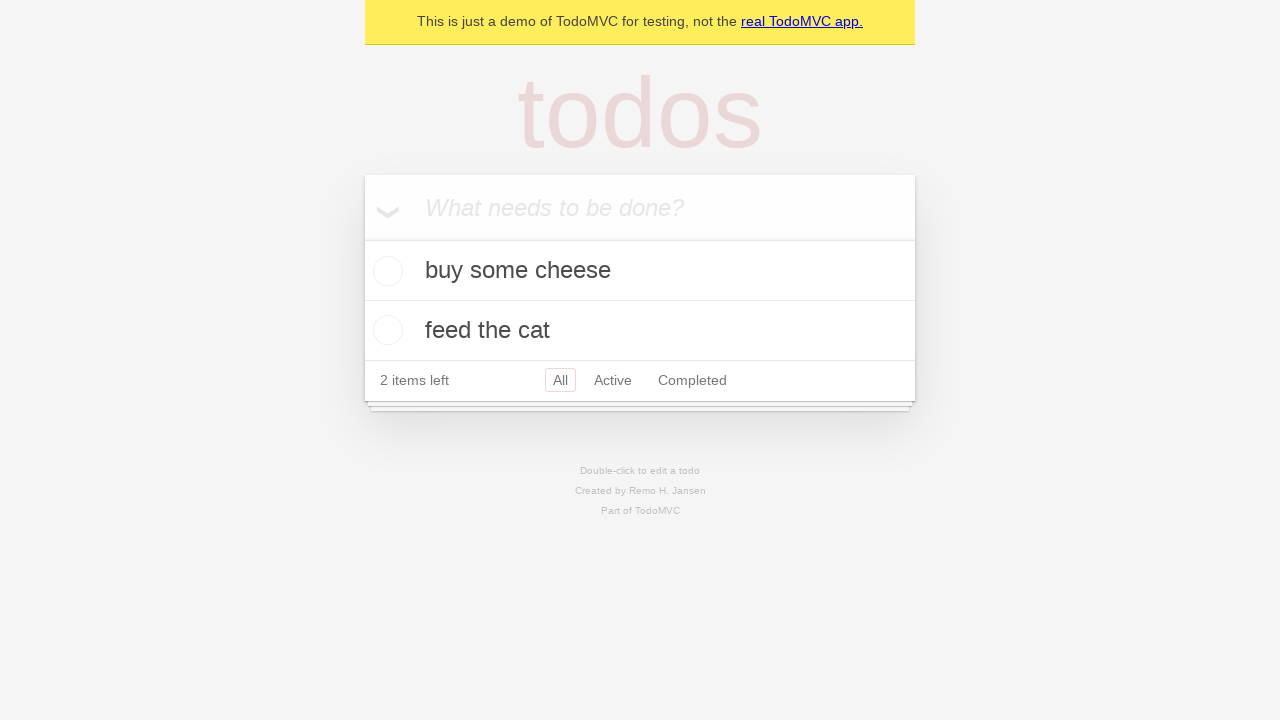

Filled todo input with 'book a doctors appointment' on internal:attr=[placeholder="What needs to be done?"i]
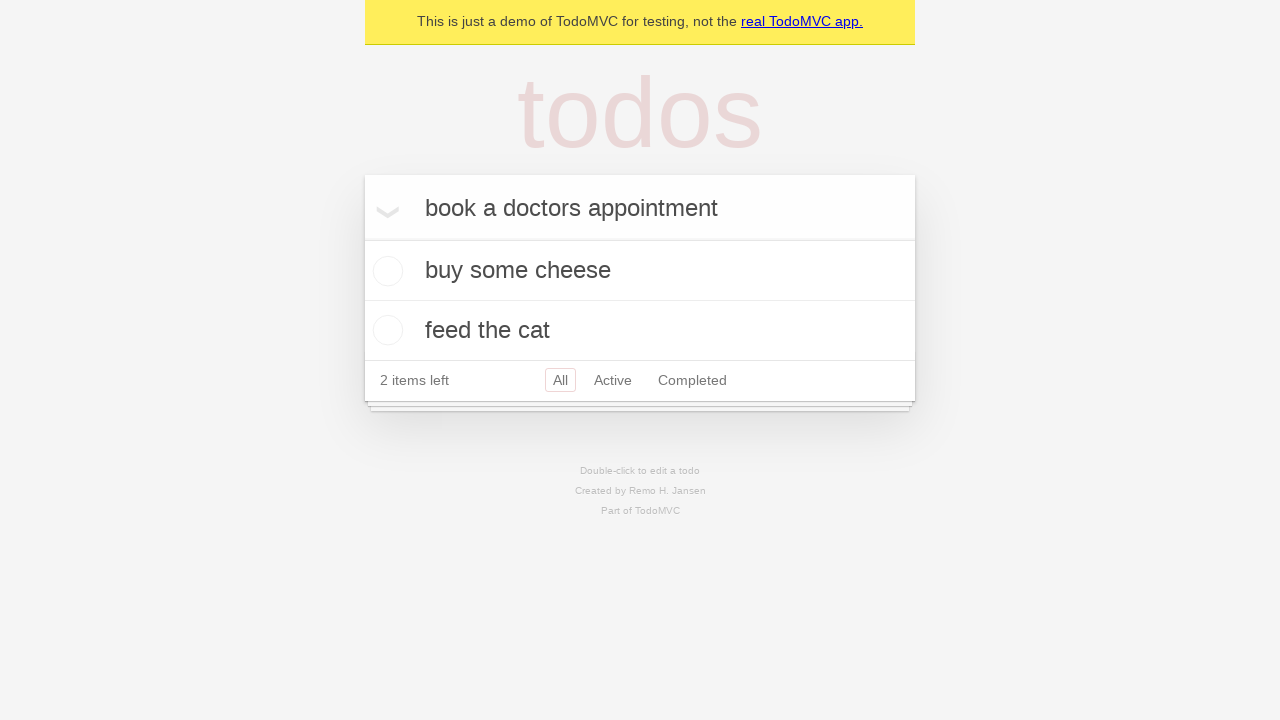

Pressed Enter to create todo 'book a doctors appointment' on internal:attr=[placeholder="What needs to be done?"i]
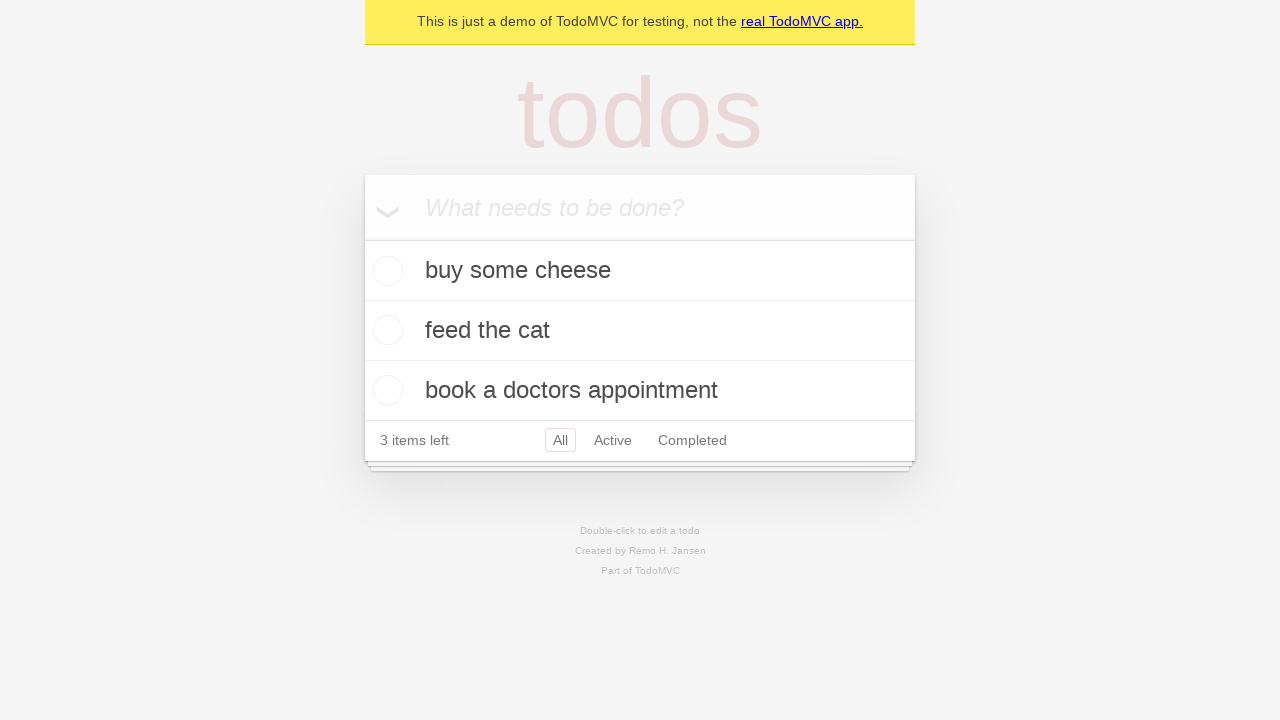

Filled todo input with 'book a doctors appointments' on internal:attr=[placeholder="What needs to be done?"i]
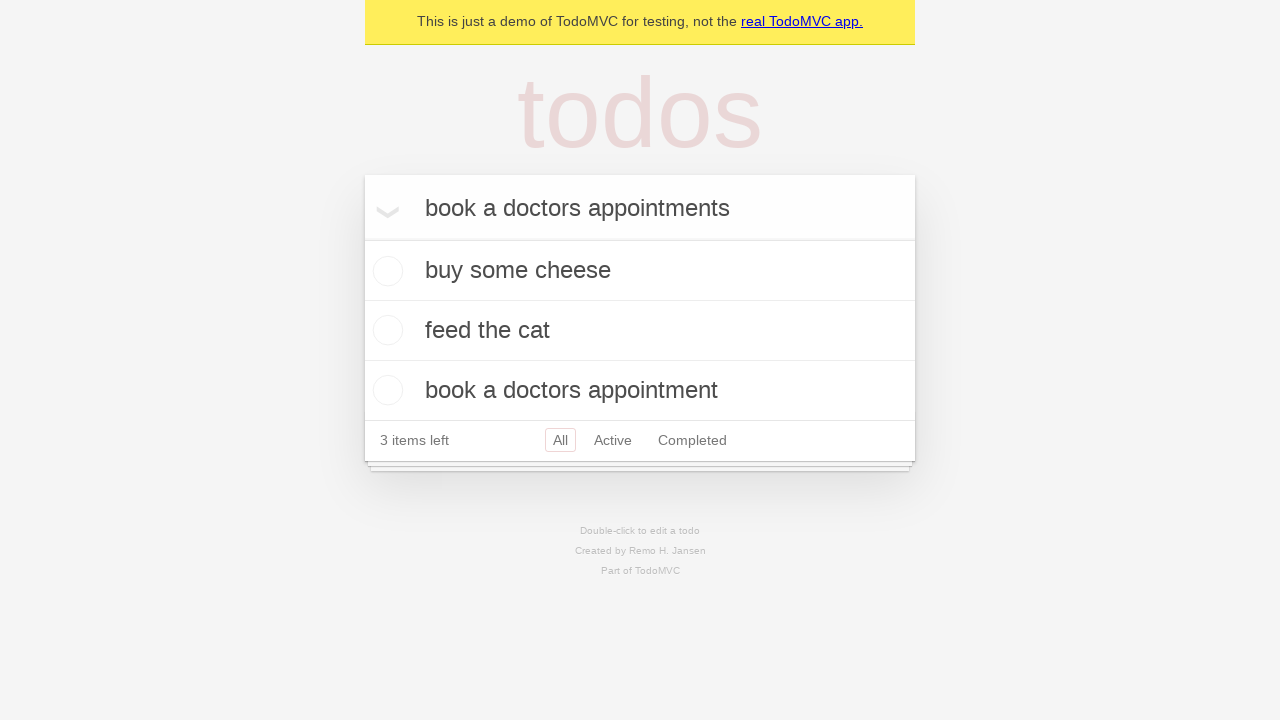

Pressed Enter to create todo 'book a doctors appointments' on internal:attr=[placeholder="What needs to be done?"i]
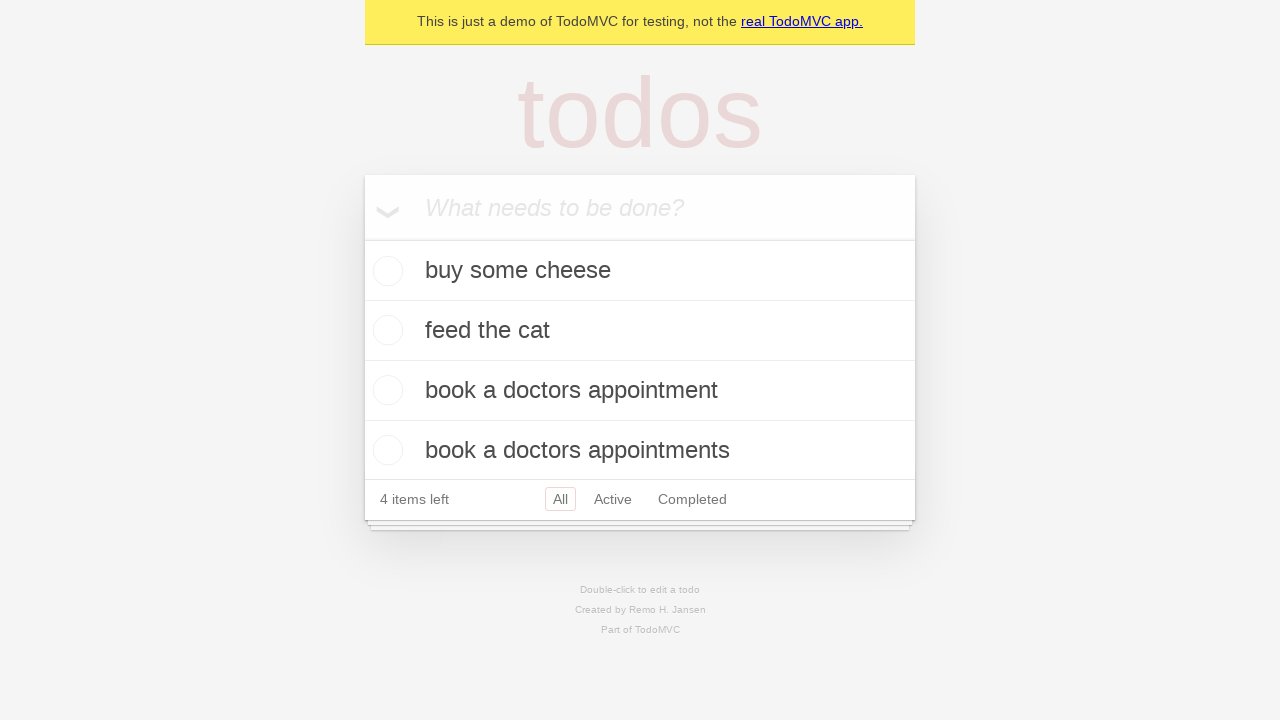

Retrieved all todo items
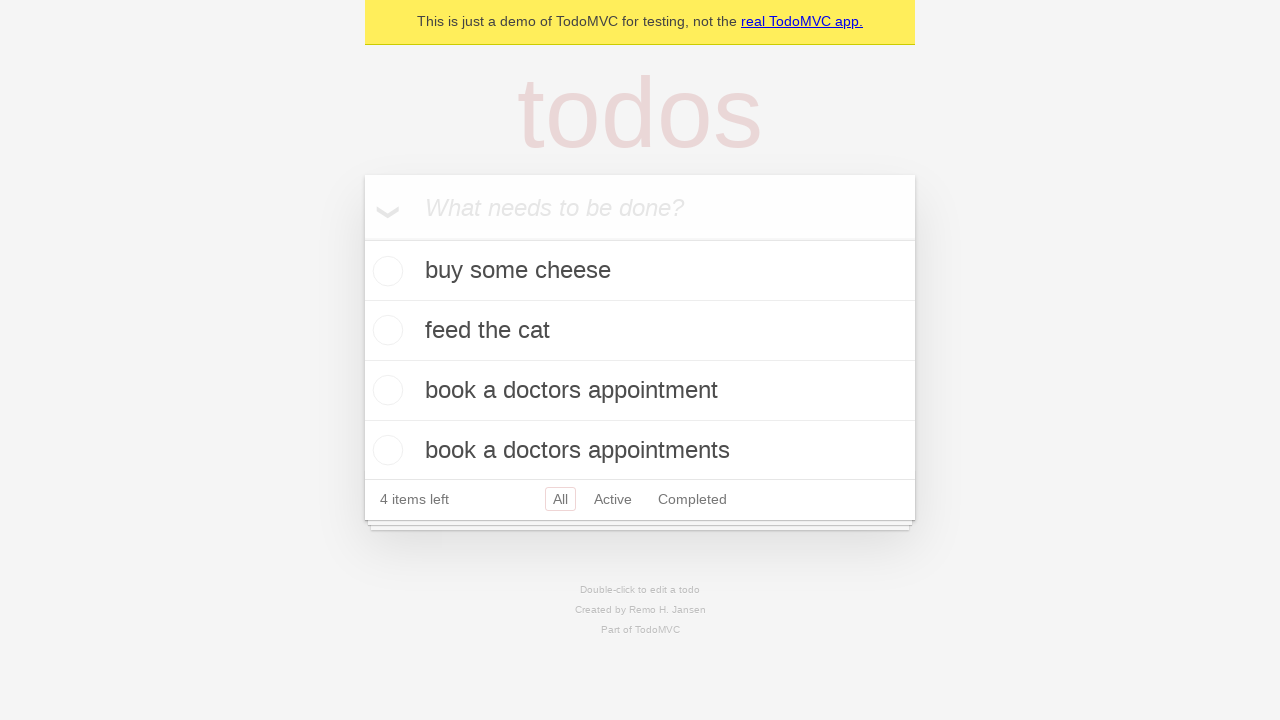

Double-clicked second todo item to enter edit mode at (640, 331) on internal:testid=[data-testid="todo-item"s] >> nth=1
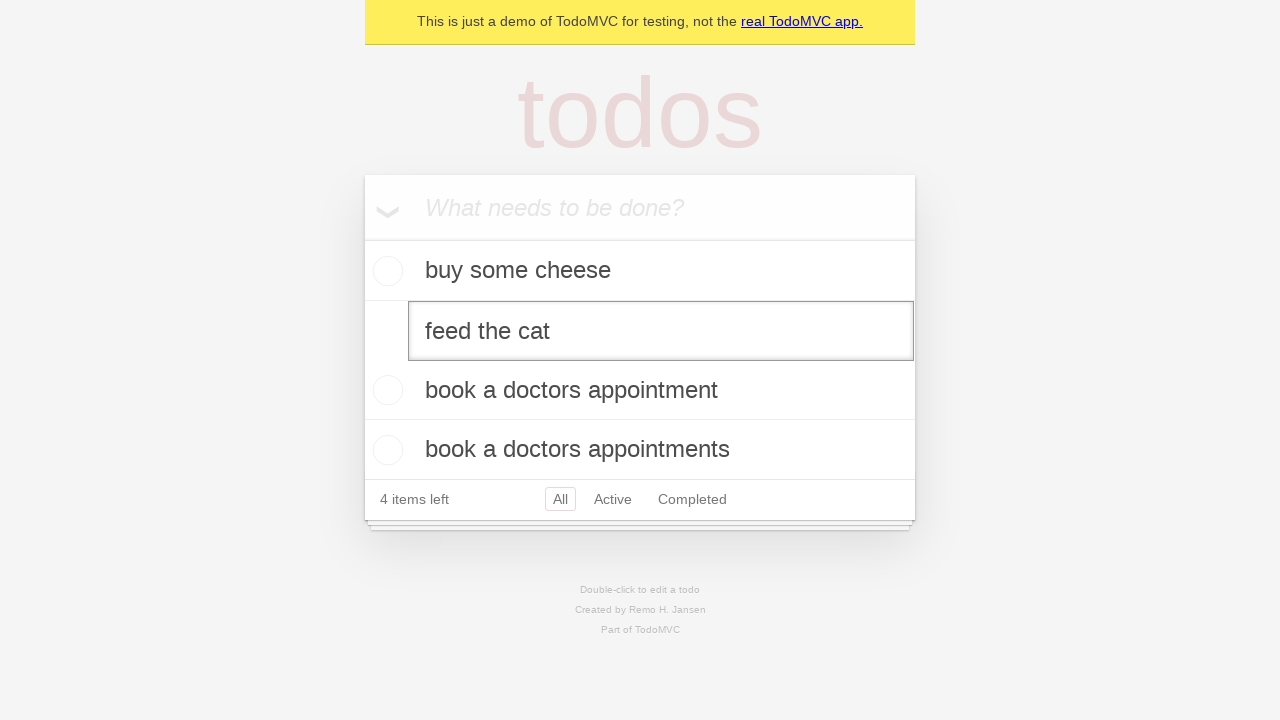

Filled edit field with 'buy some sausages' on internal:testid=[data-testid="todo-item"s] >> nth=1 >> internal:role=textbox[nam
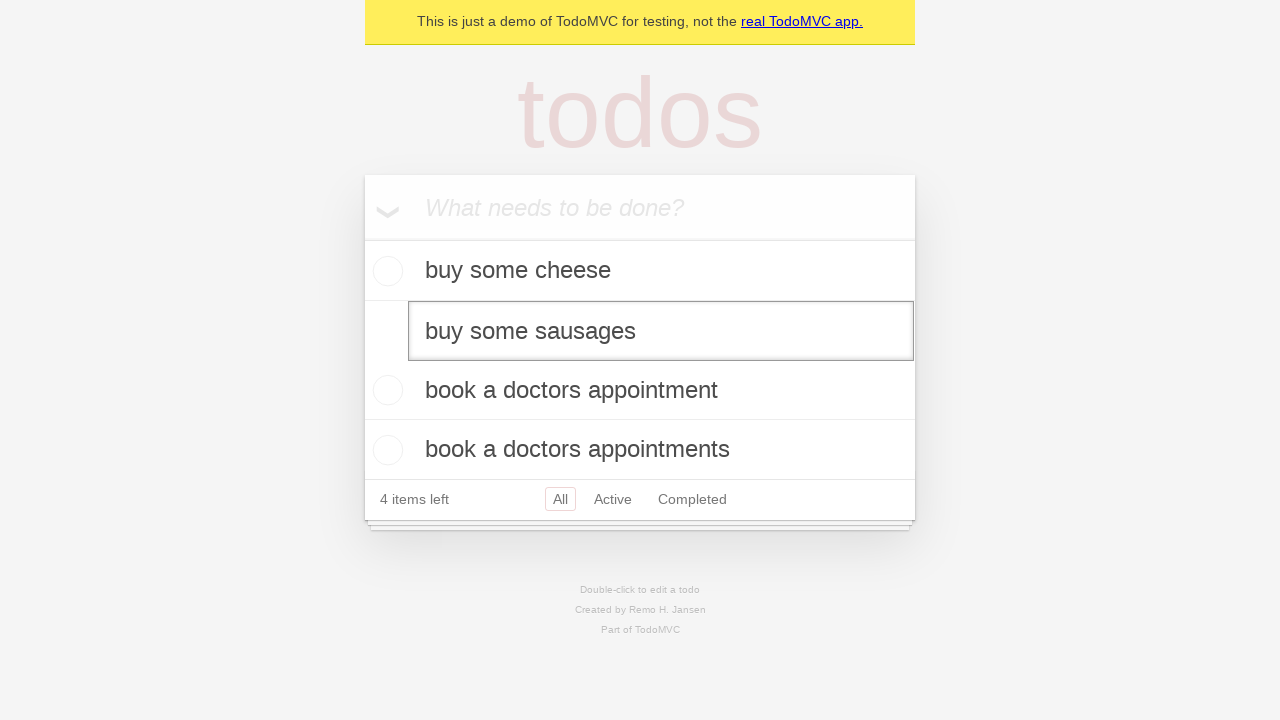

Pressed Escape to cancel edit on internal:testid=[data-testid="todo-item"s] >> nth=1 >> internal:role=textbox[nam
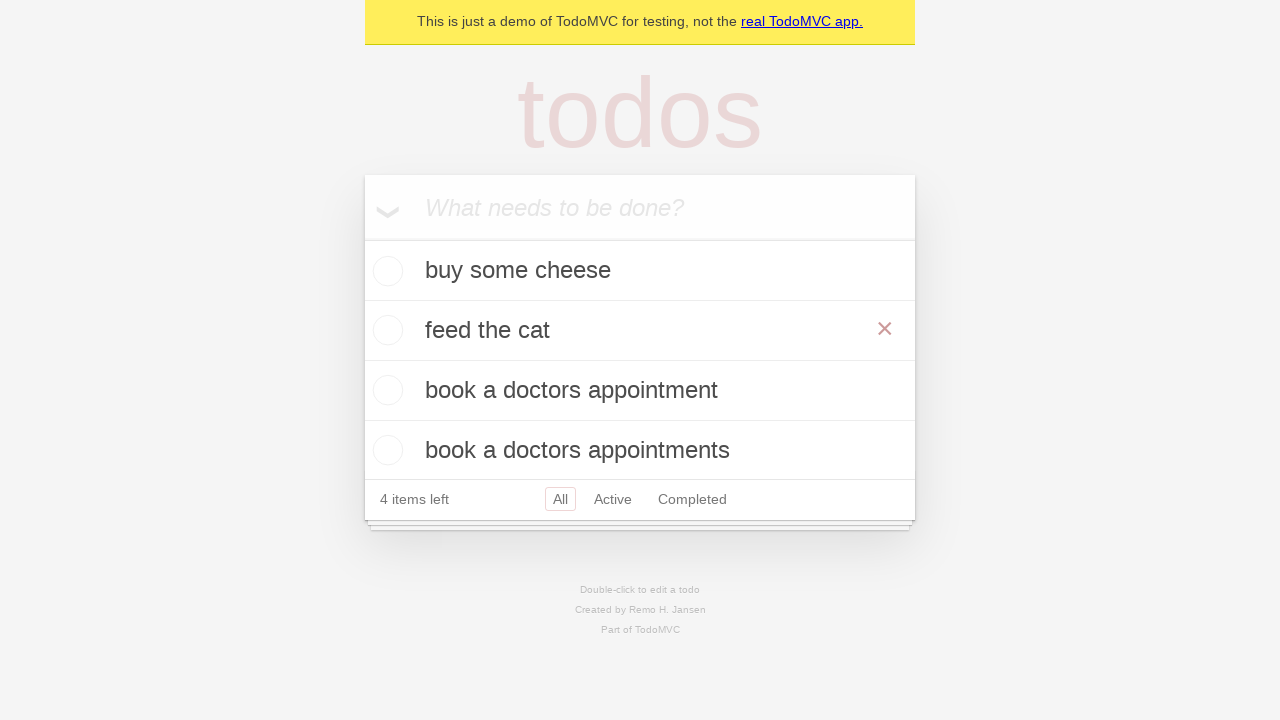

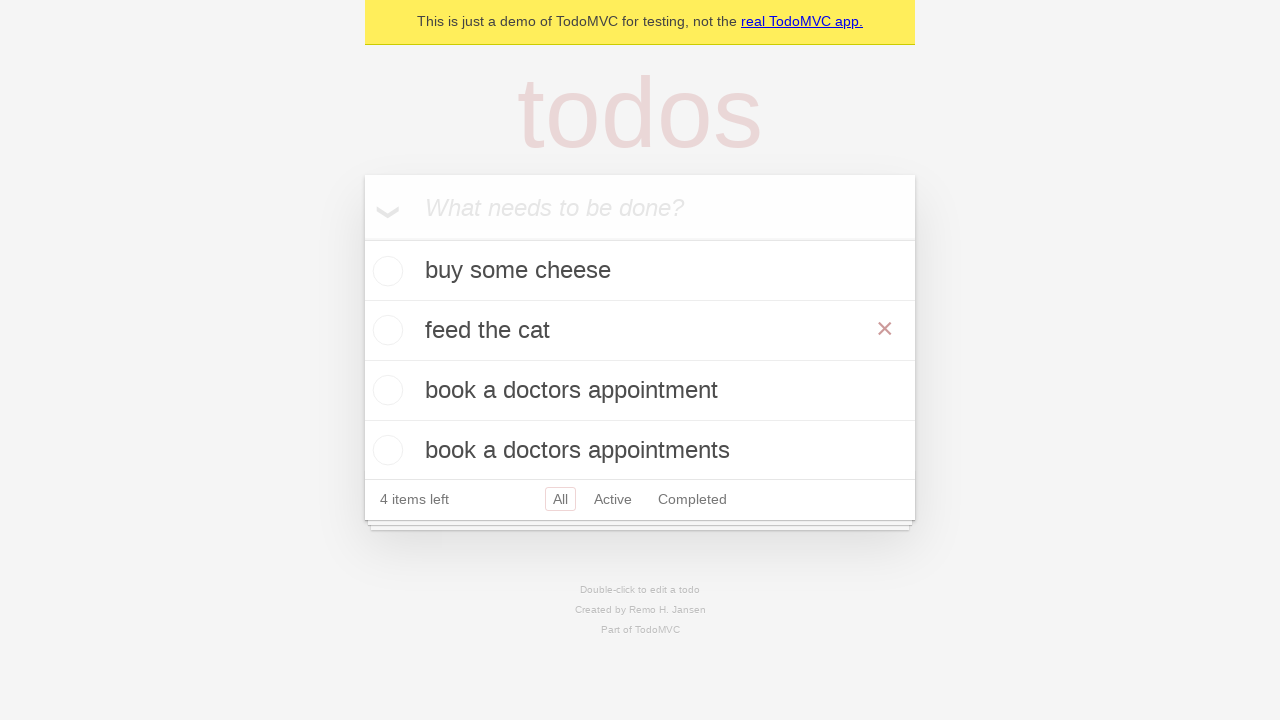